Tests XPath position() and last() selectors by filling text fields on a test blog page - enters text in the second input field and the last input field

Starting URL: https://only-testing-blog.blogspot.com/2014/09/temp.html

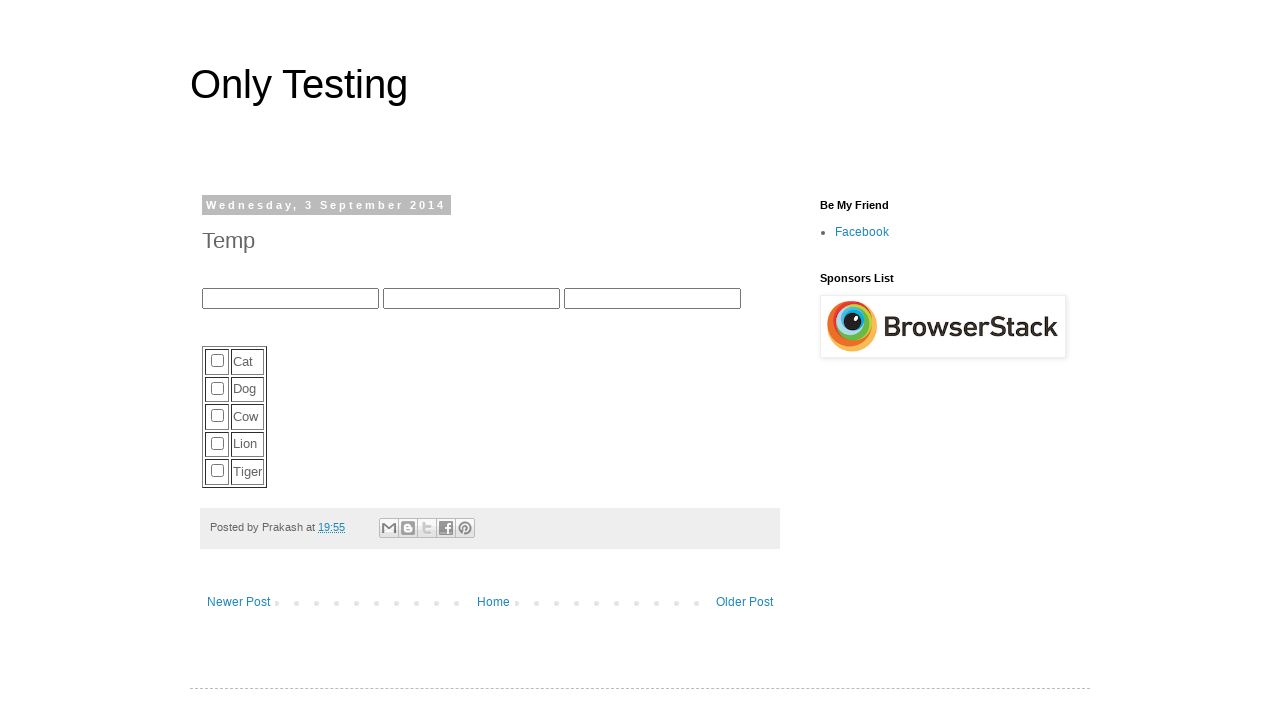

Filled second input field with 'this is second column value' using XPath position selector on xpath=//input[@type='text'] >> nth=1
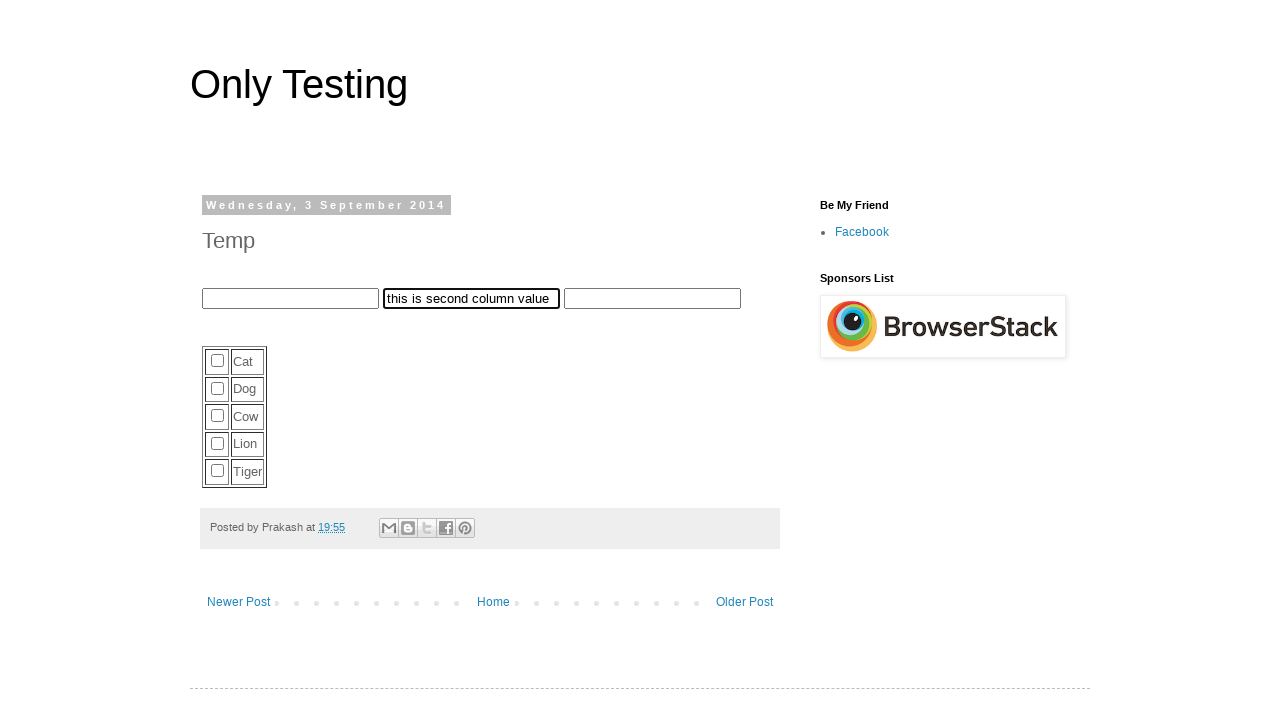

Filled last input field with 'this is last column value' using XPath last() selector on xpath=//input[@type='text'] >> nth=-1
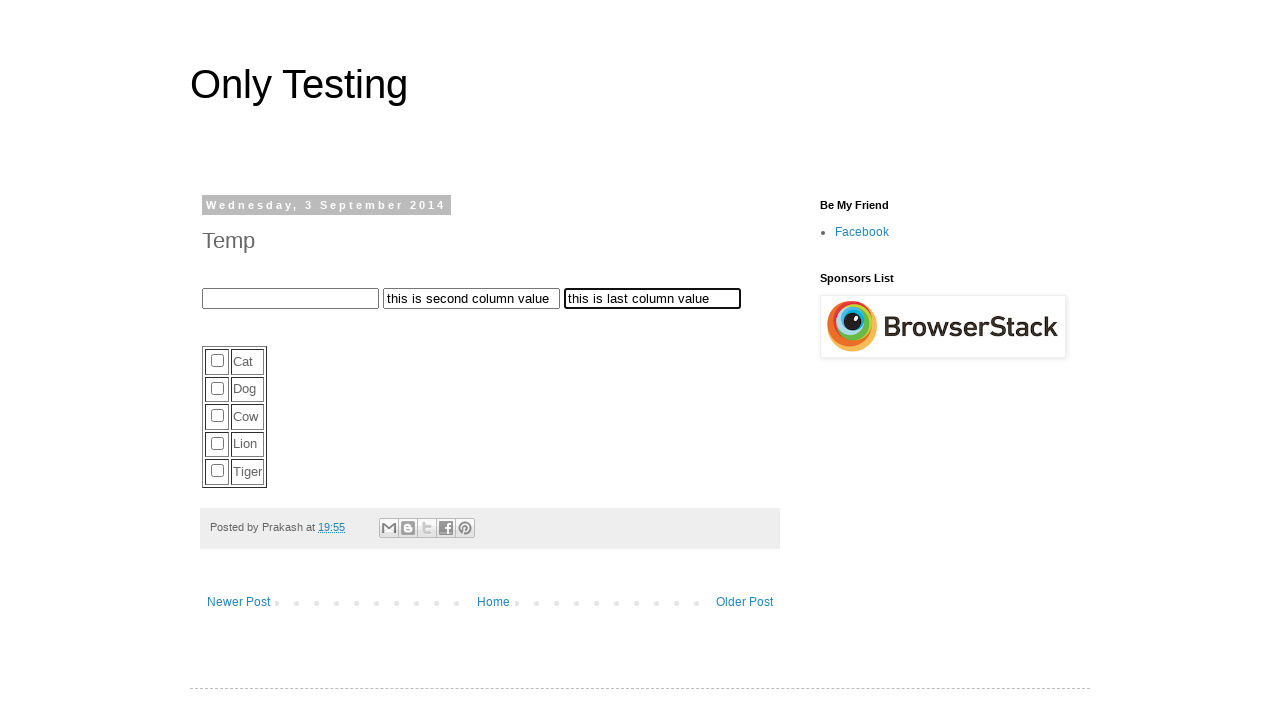

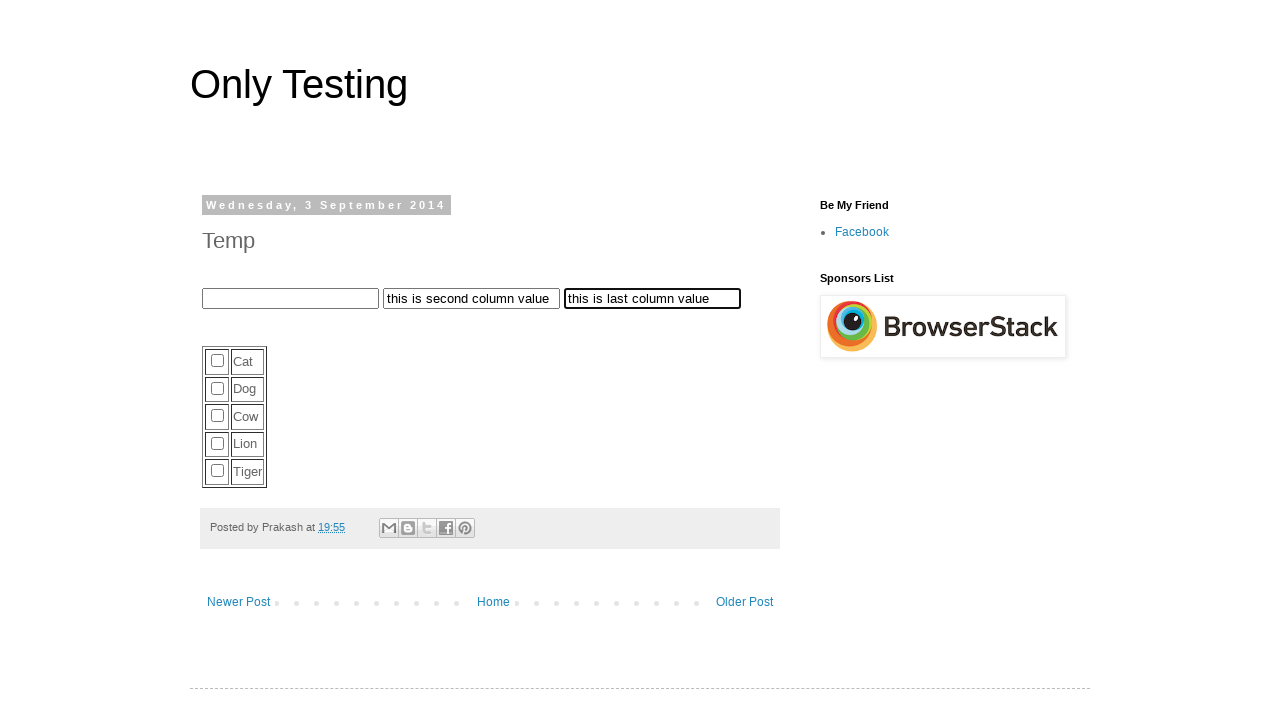